Tests keyboard events functionality by typing text into a keyboard events practice page and verifying the page content

Starting URL: https://training-support.net/webelements/keyboard-events

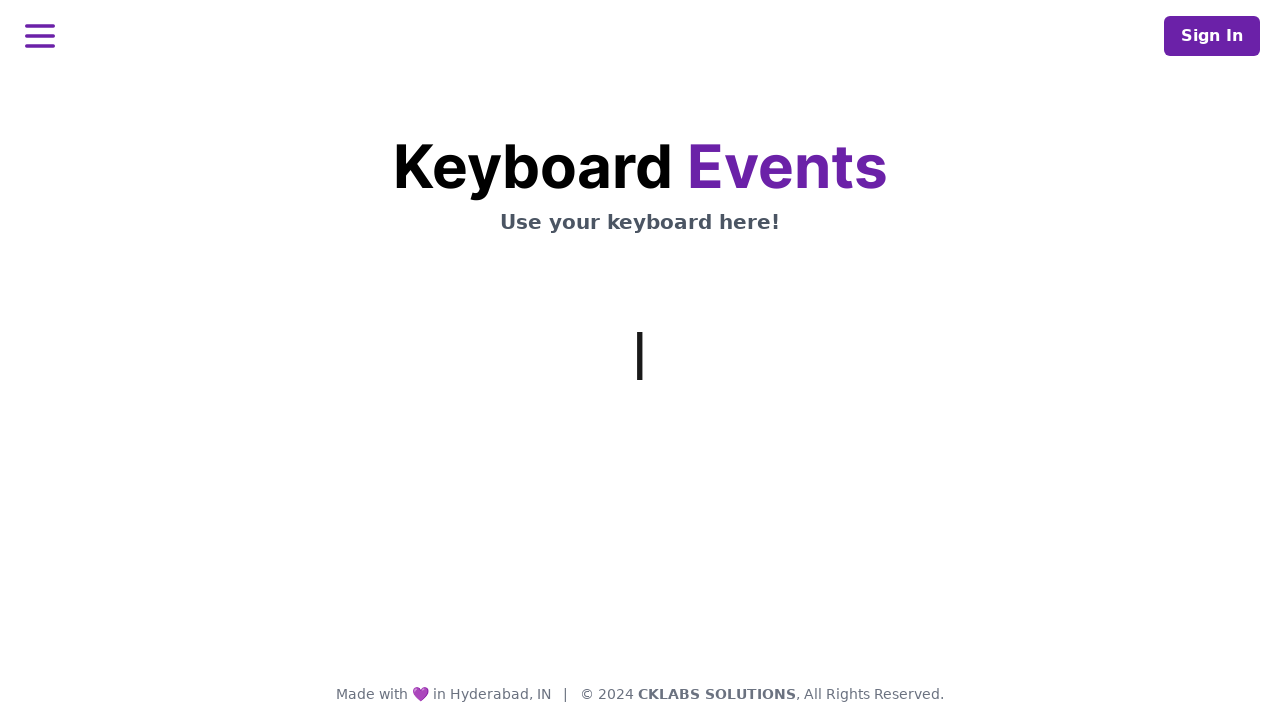

Typed 'This is coming from Selenium' using keyboard events
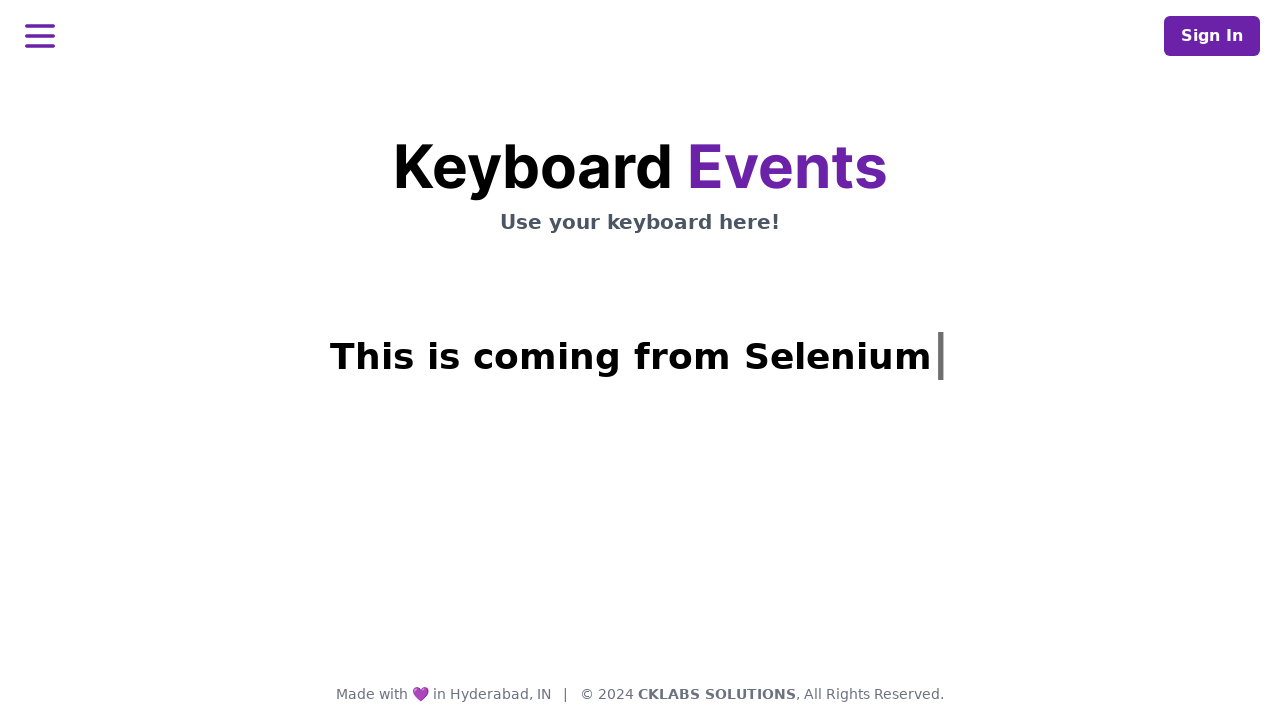

Pressed Enter key
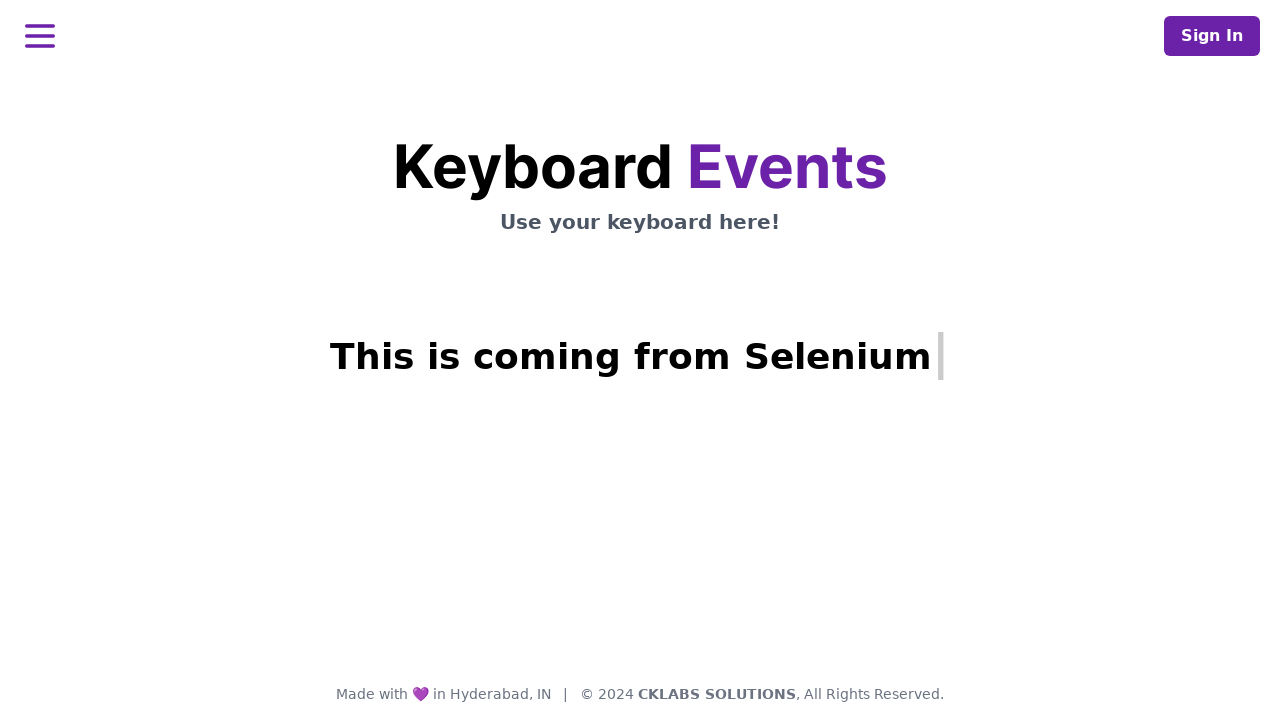

Page heading h1.mt-3 element loaded
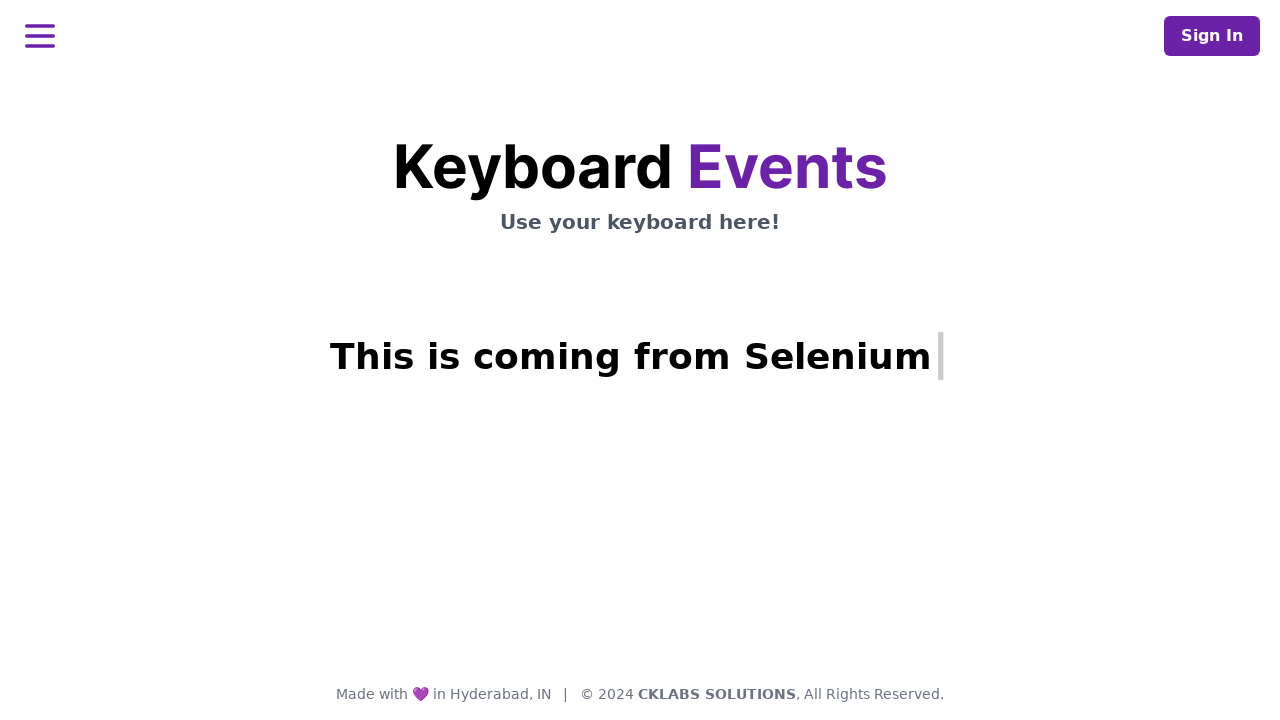

Retrieved heading text: This is coming from Selenium|
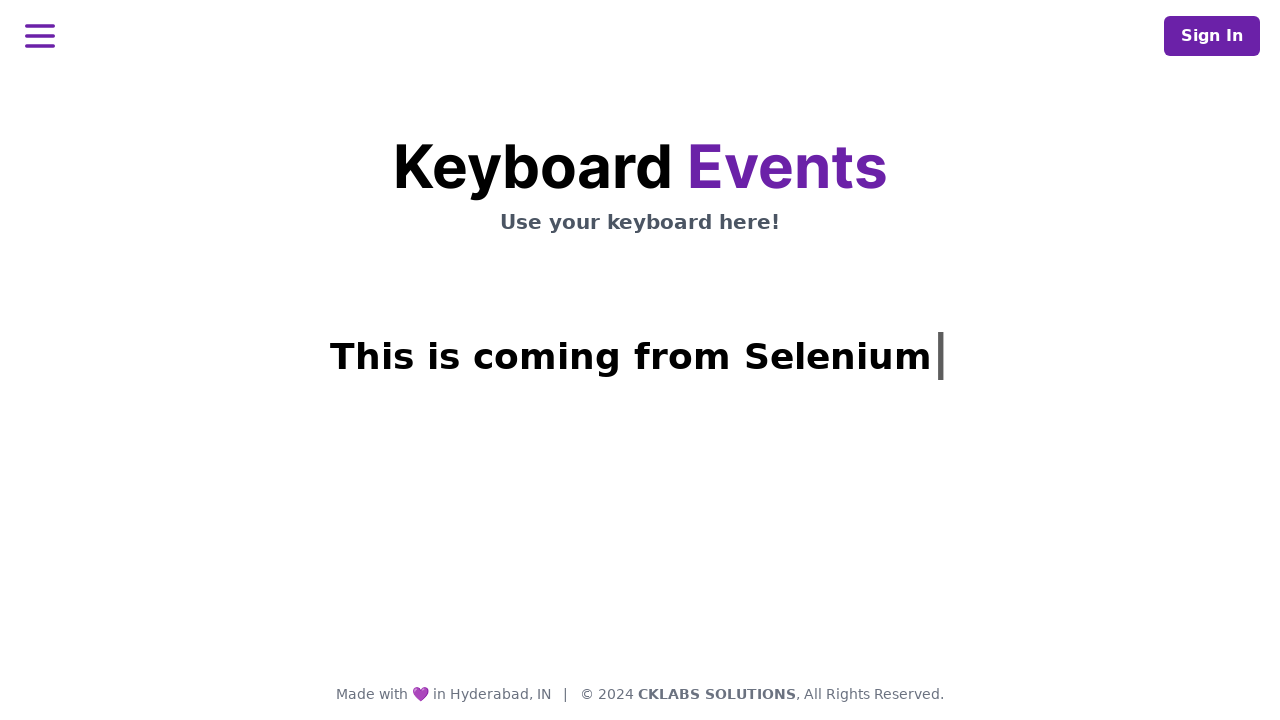

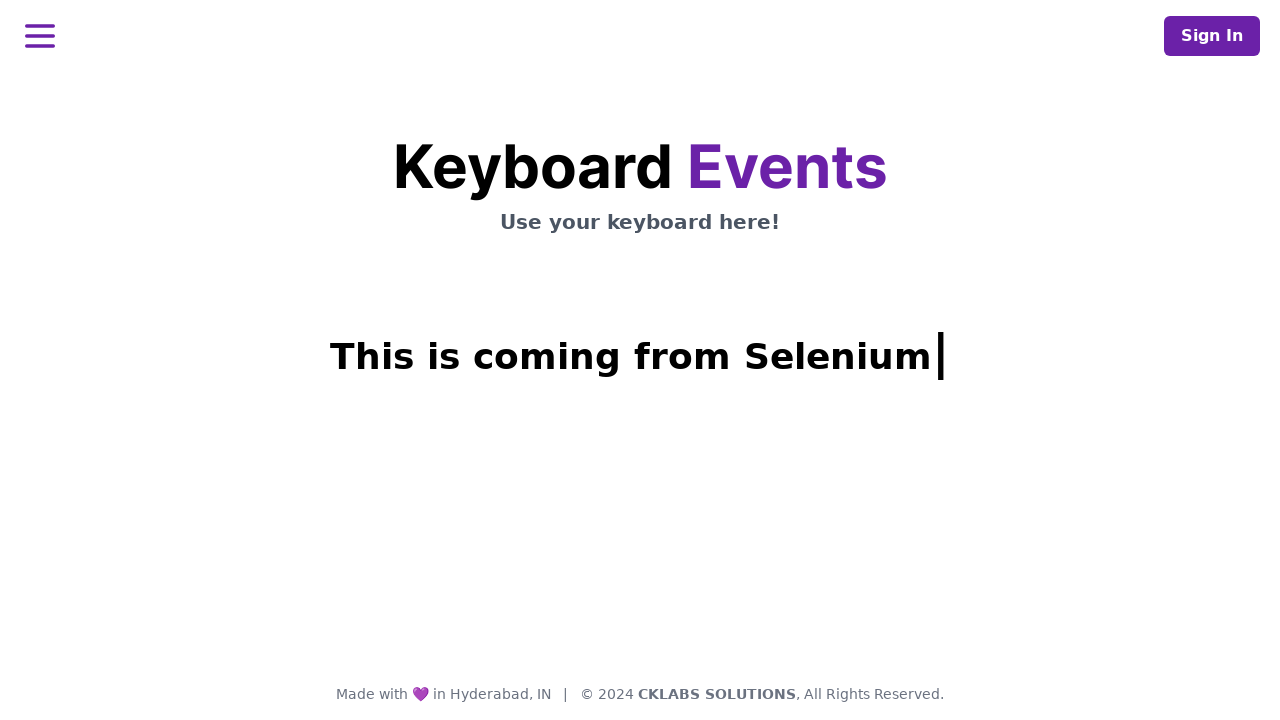